Demonstrates various Selenium locator strategies by navigating to Freshworks website and clicking on support links

Starting URL: https://www.freshworks.com/

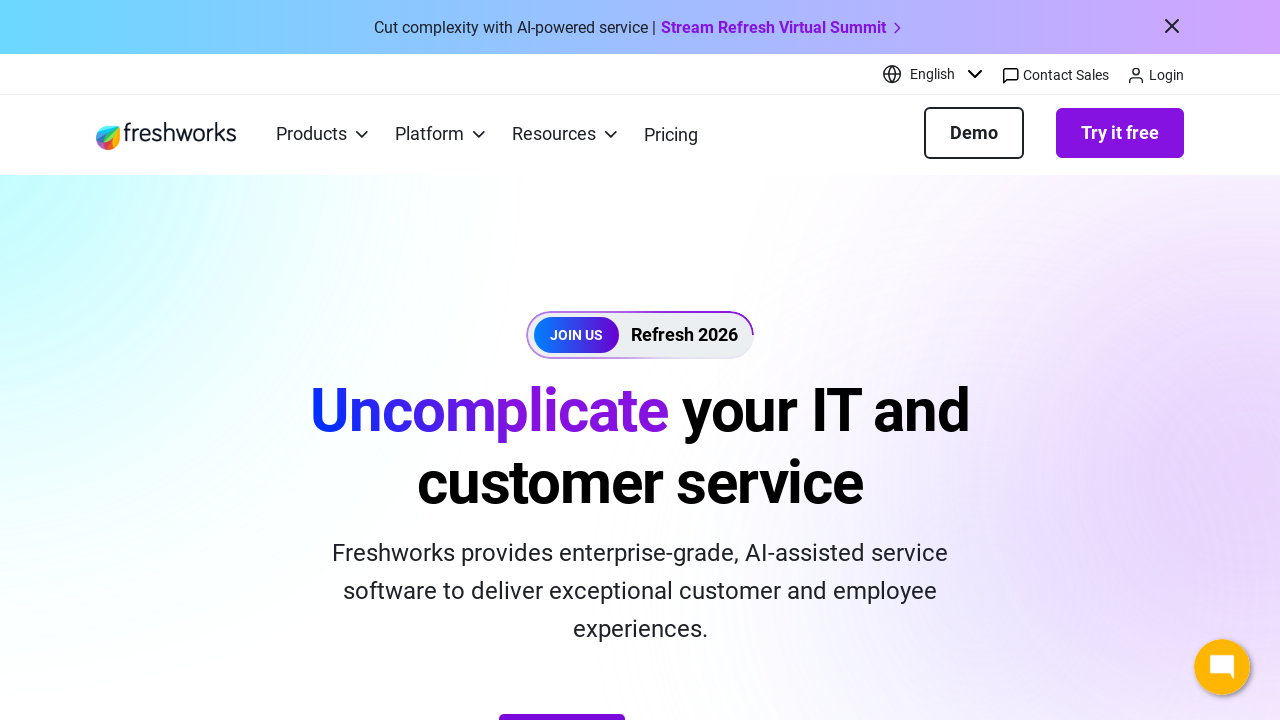

Clicked on Support link at (448, 345) on text=Support
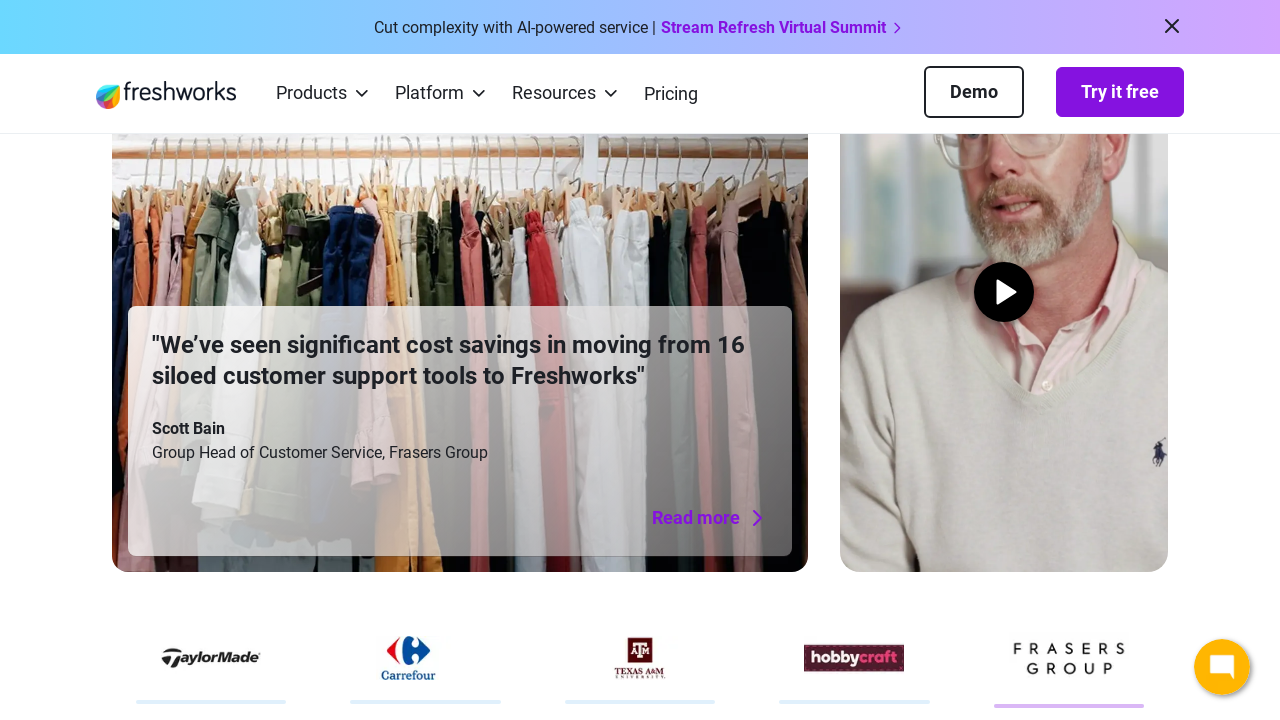

Retrieved h2 text content: Powerful solutions to unlock loyalty, efficiency, and growth 
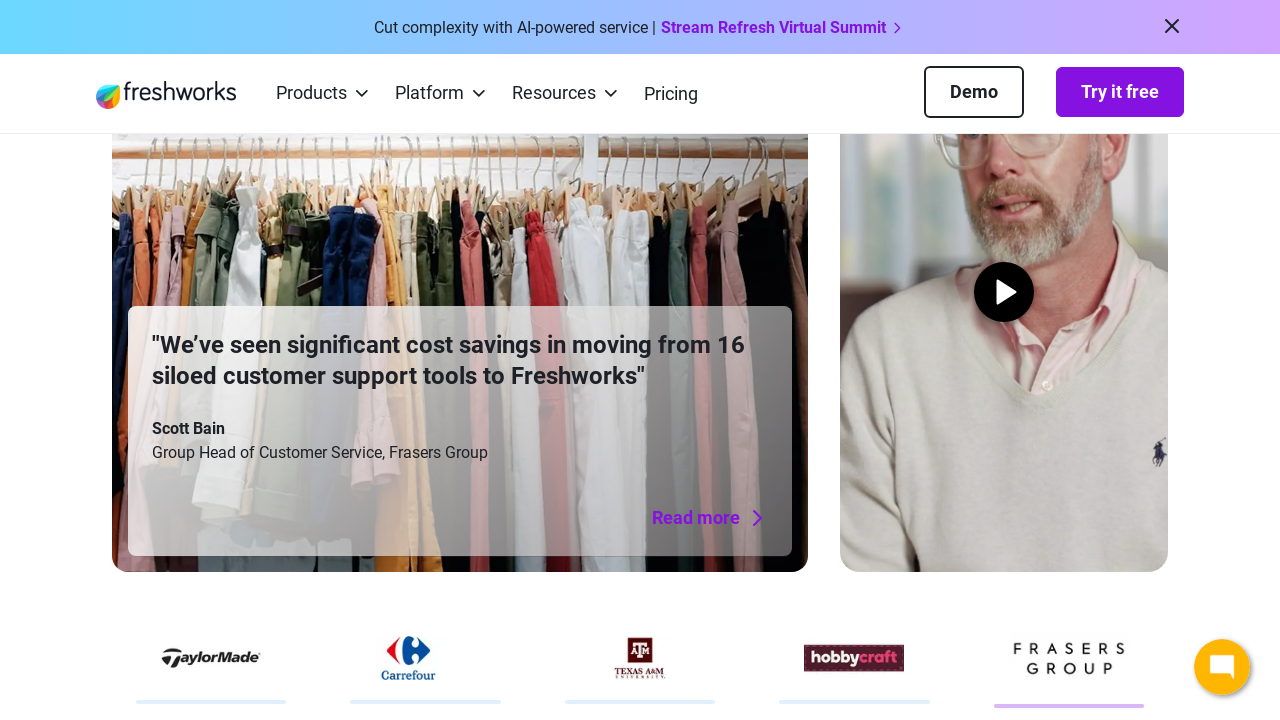

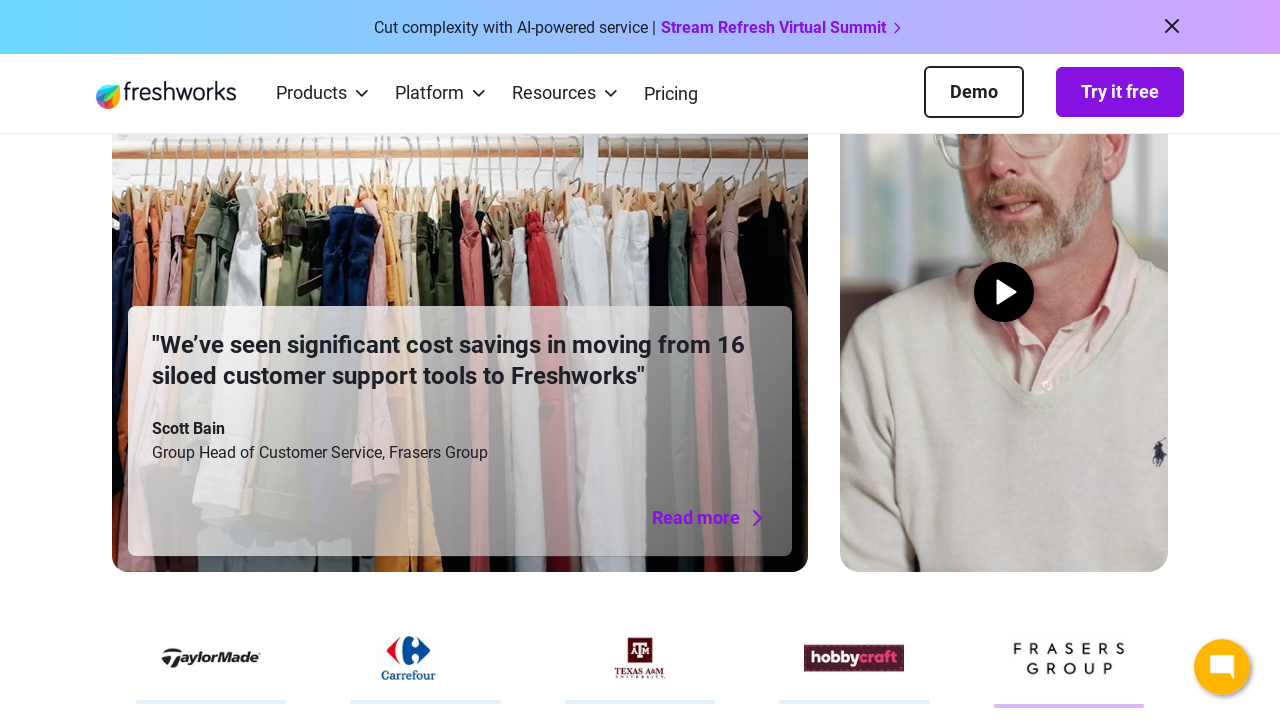